Tests clicking a button on a challenging DOM page that contains dynamically generated elements

Starting URL: https://the-internet.herokuapp.com/challenging_dom

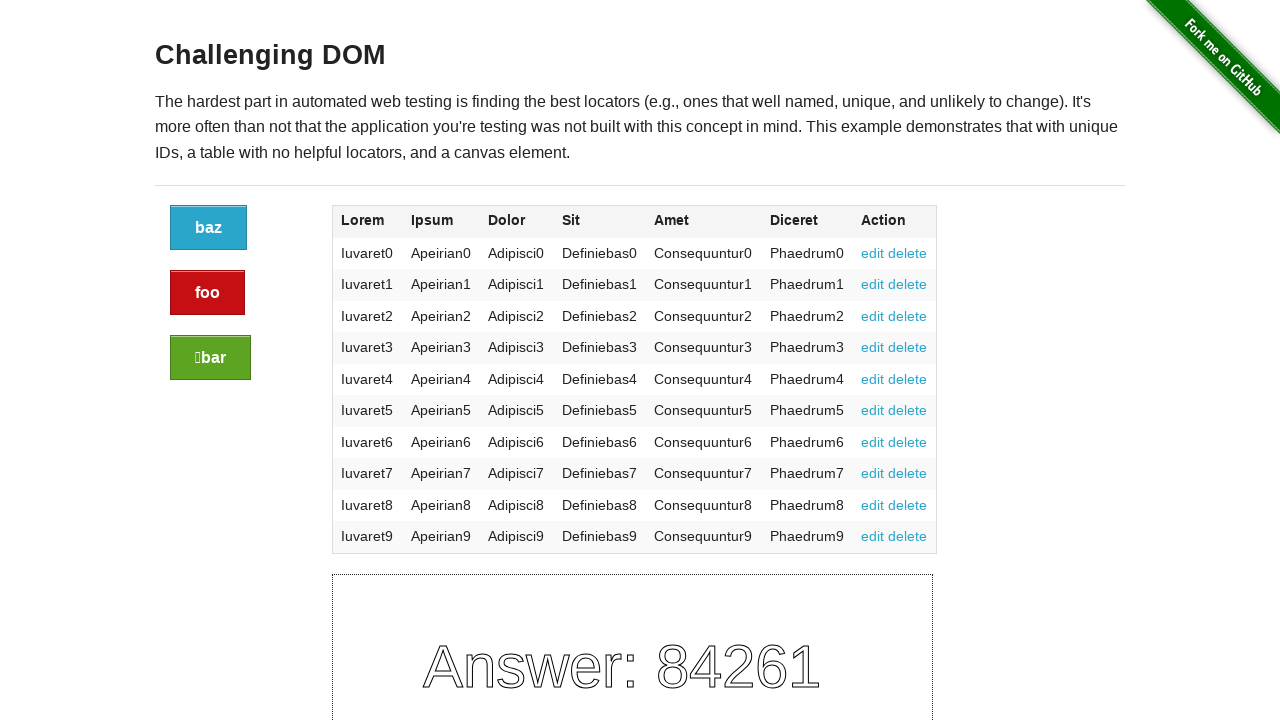

Clicked button on challenging DOM page at (208, 228) on .button
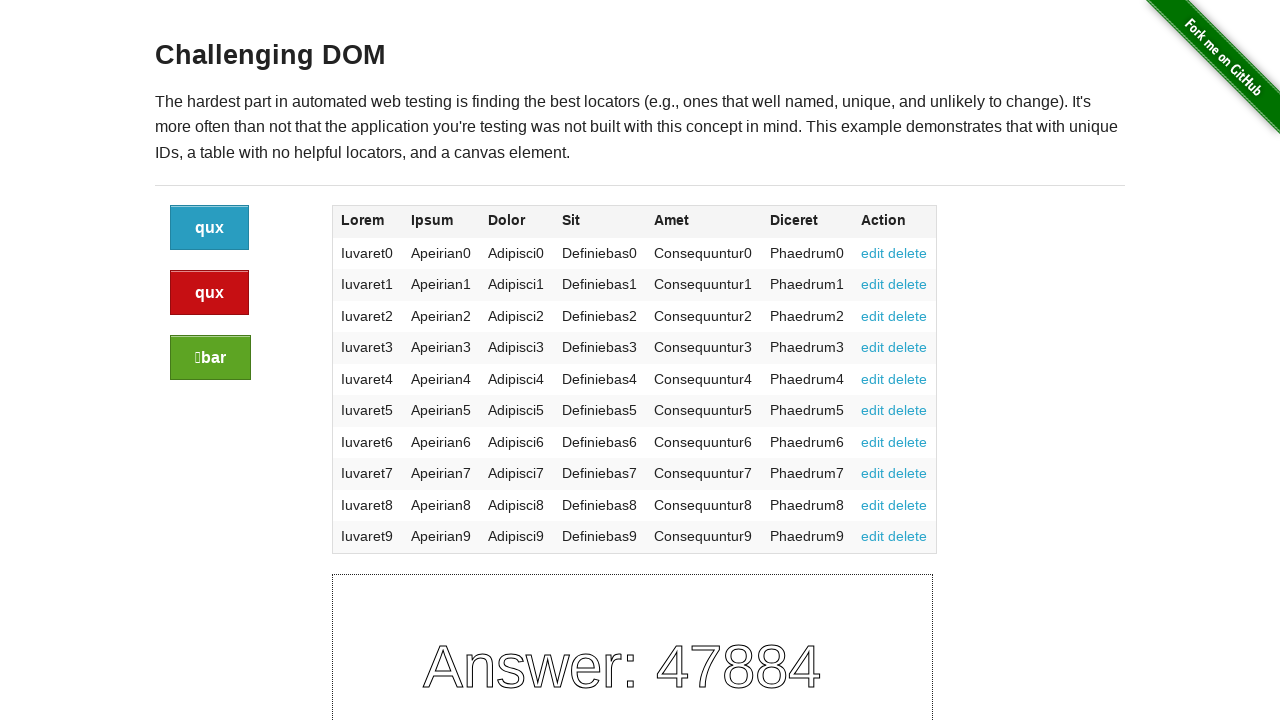

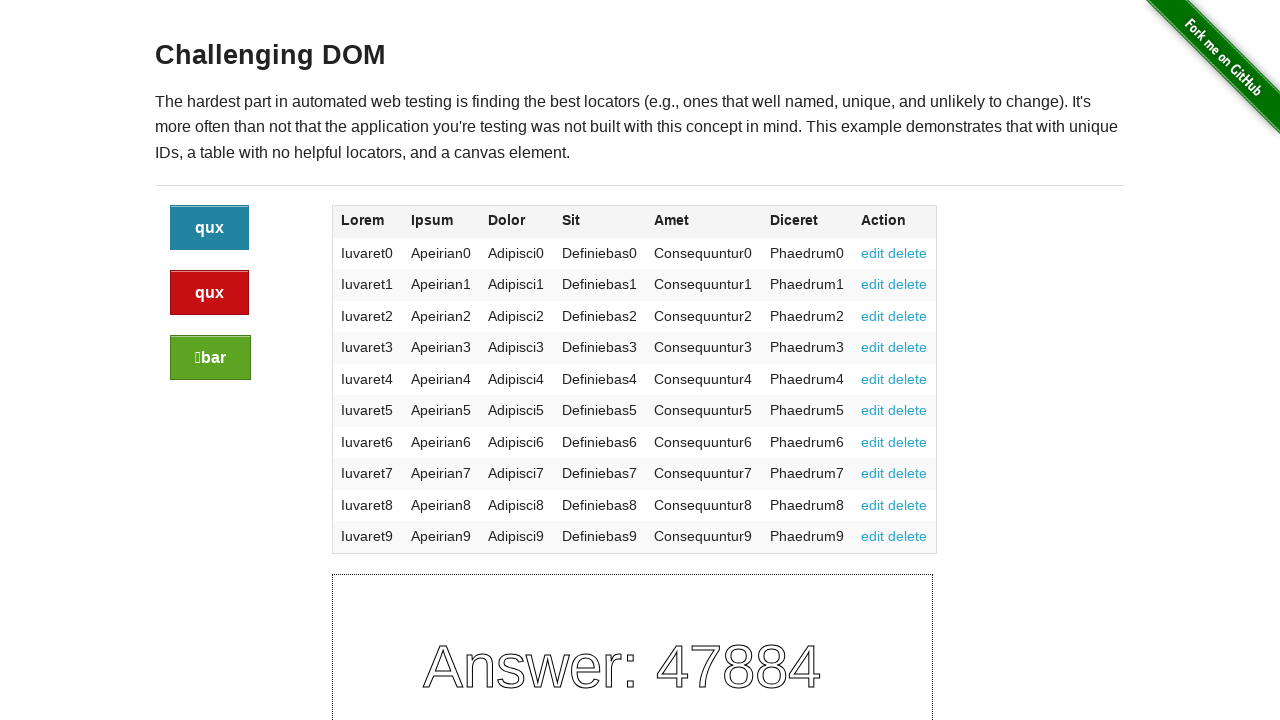